Tests window handling functionality by opening a new window, interacting with it, then switching back to the main window

Starting URL: https://demo.automationtesting.in/Windows.html

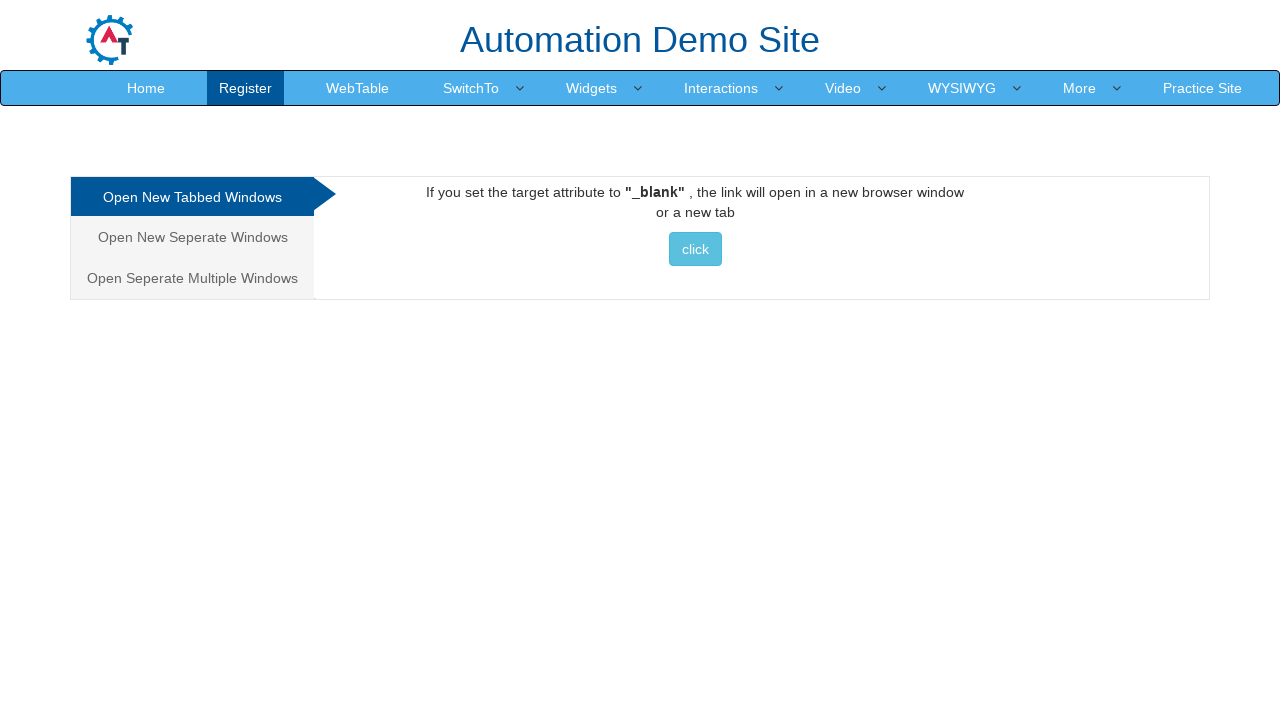

Clicked on 'Open New Seperate Windows' tab at (192, 237) on xpath=//a[.='Open New Seperate Windows']
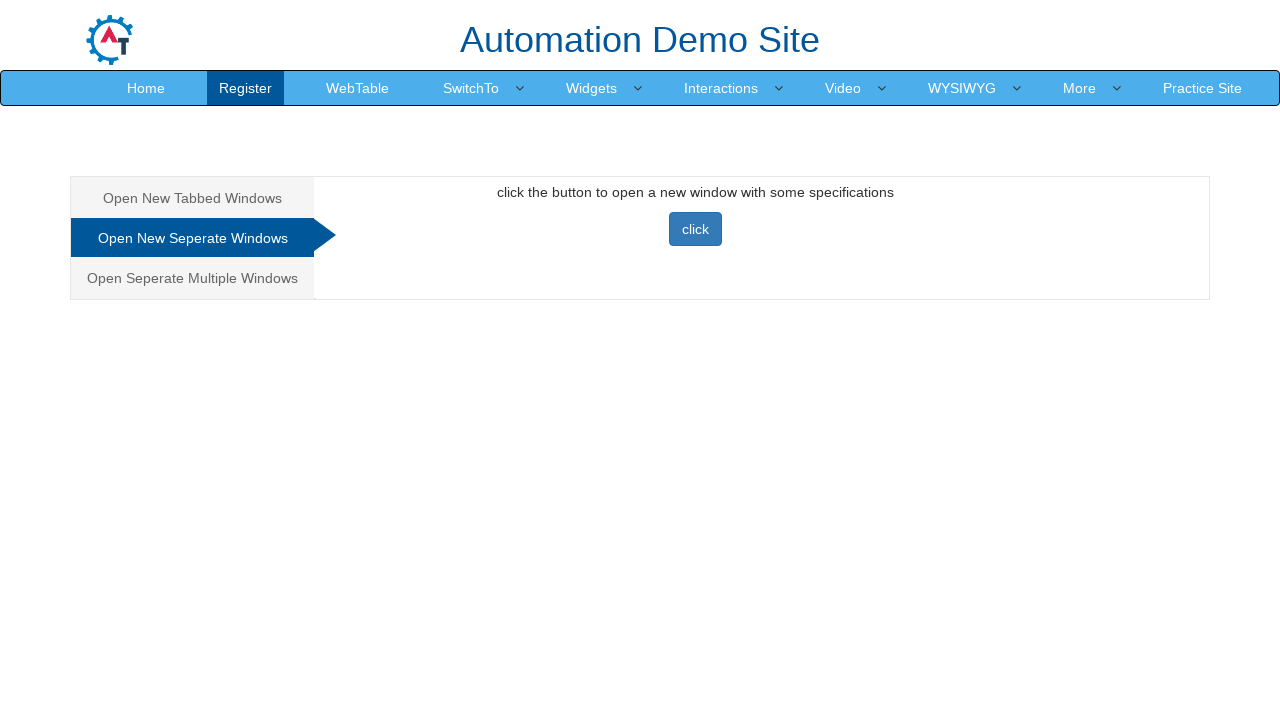

Clicked button to open new separate window at (695, 229) on xpath=//button[@class='btn btn-primary']
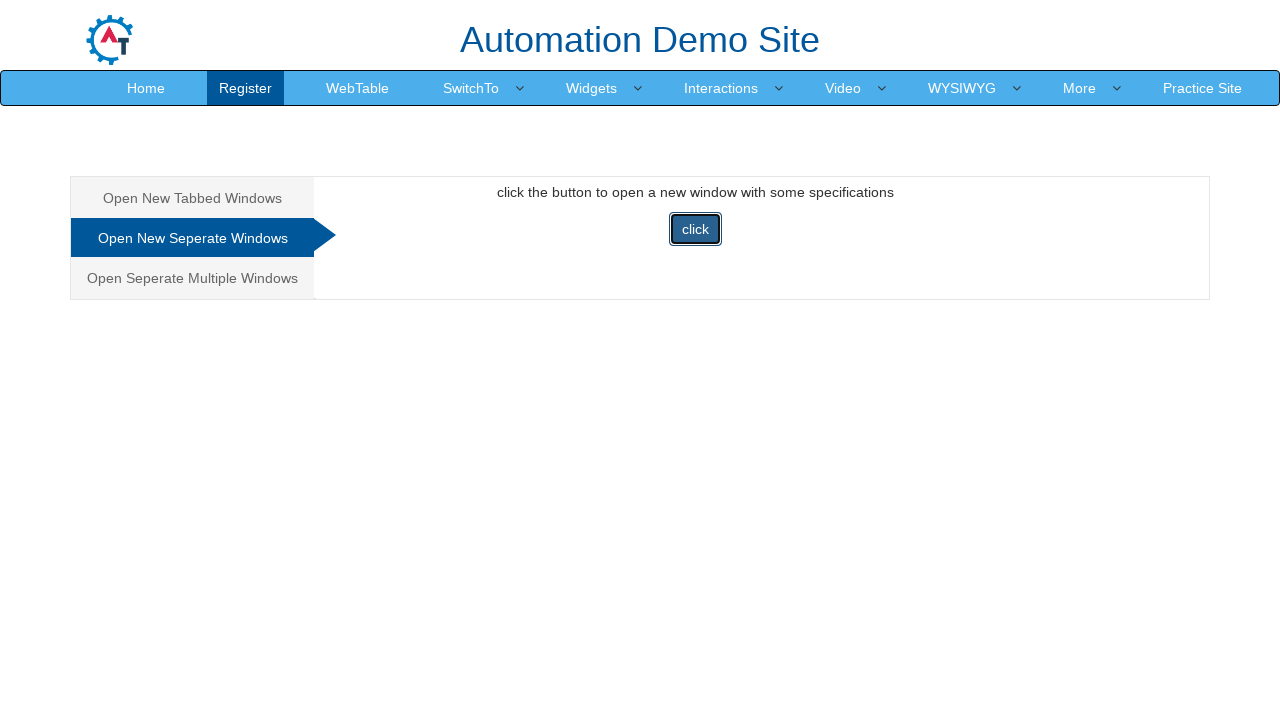

Clicked navbarDropdown in new window at (445, 32) on #navbarDropdown
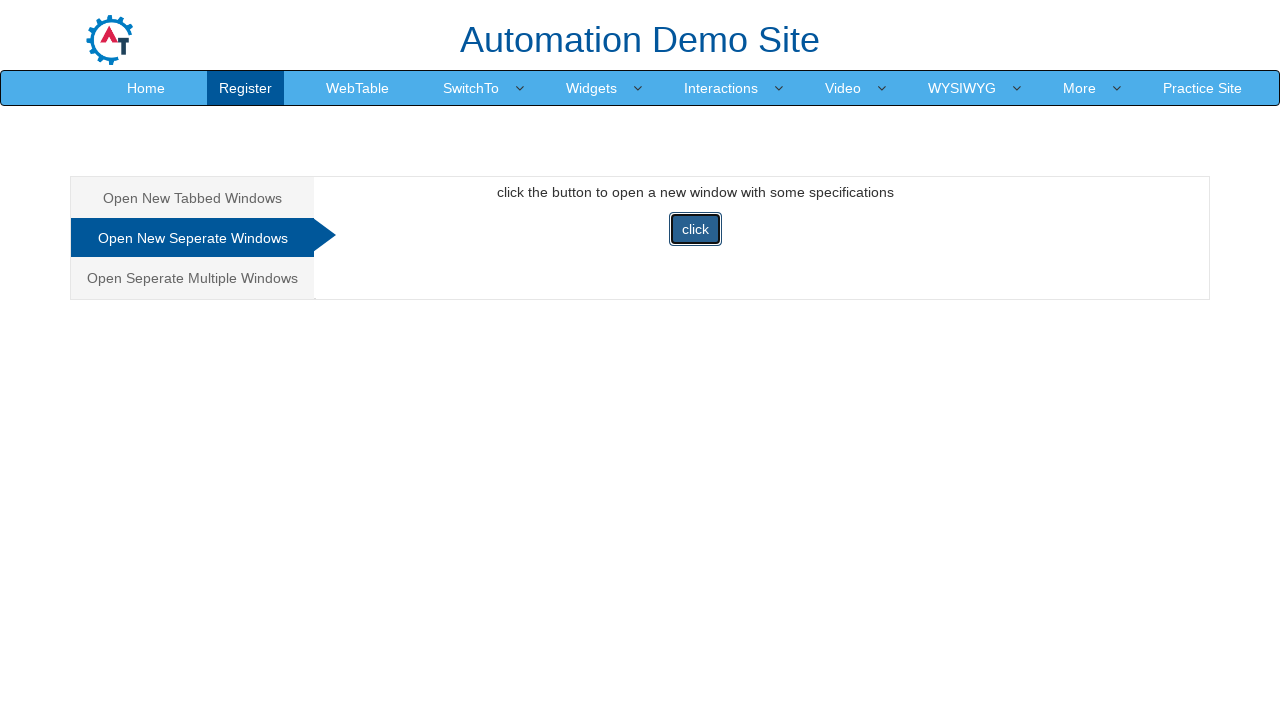

Clicked Register link on main window at (246, 88) on a:has-text('Register')
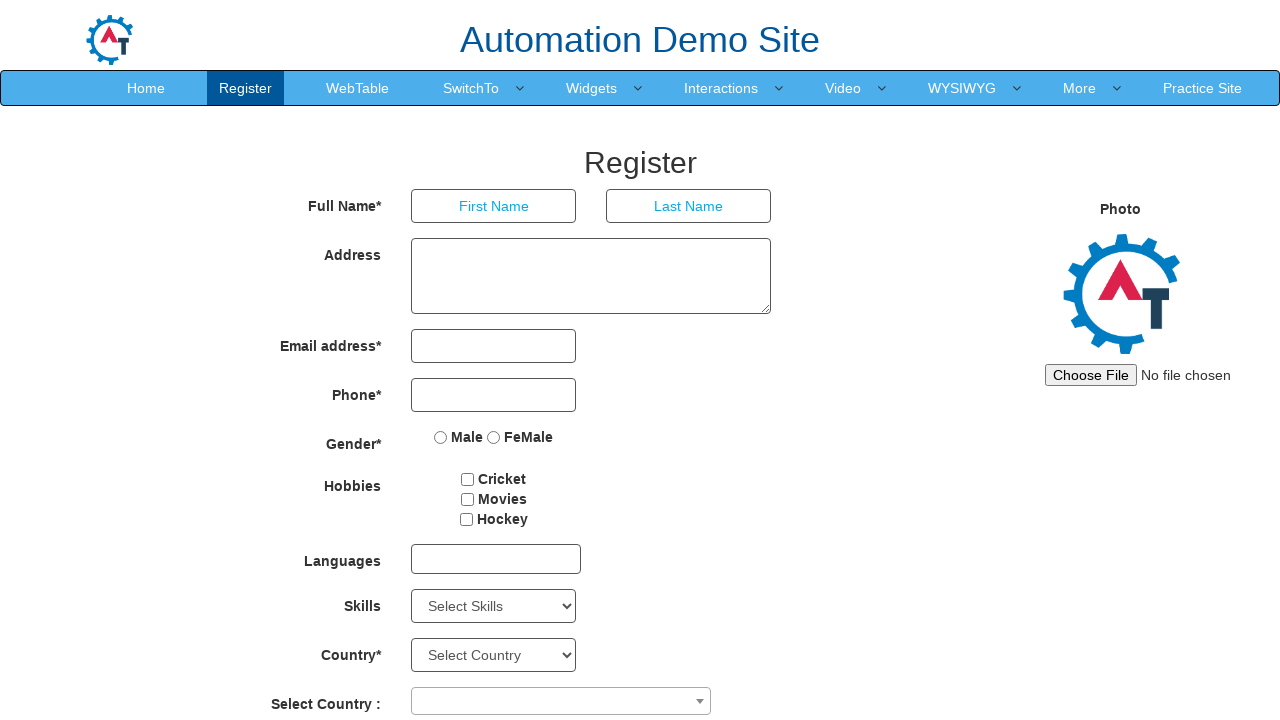

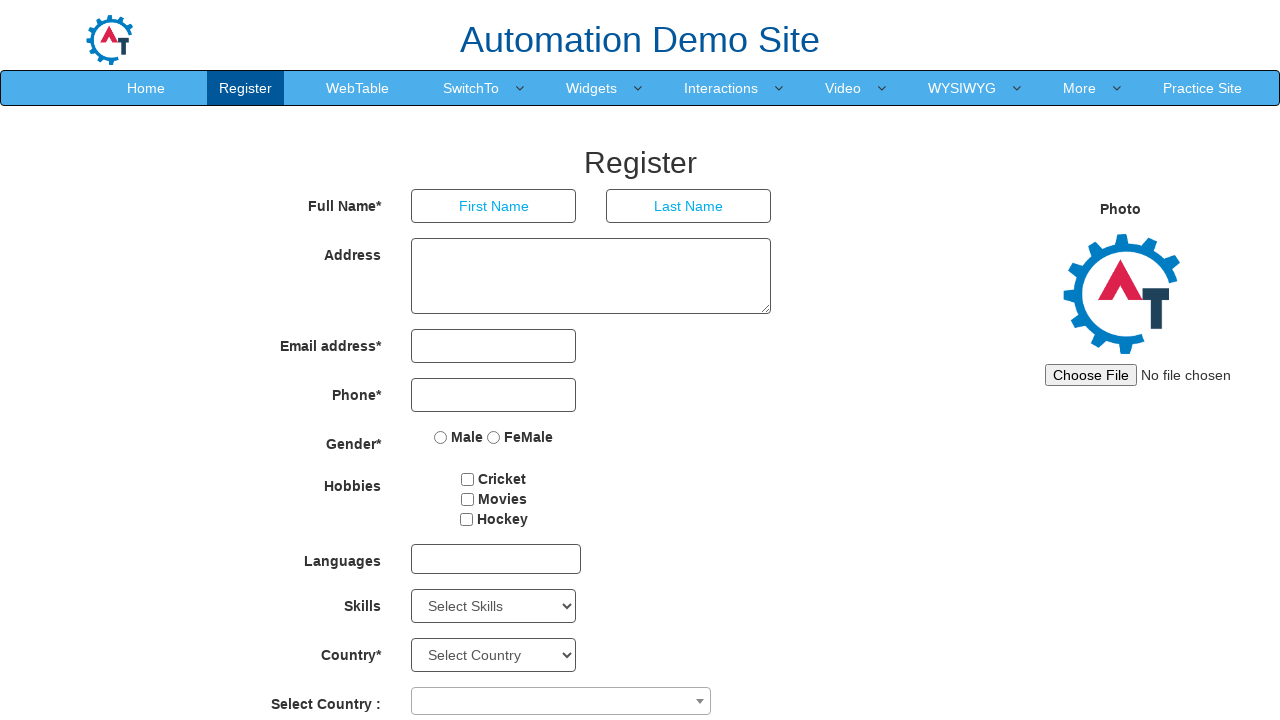